Demonstrates drag and drop functionality by dragging an element and dropping it onto a target area on the jQuery UI demo page

Starting URL: https://jqueryui.com/droppable/

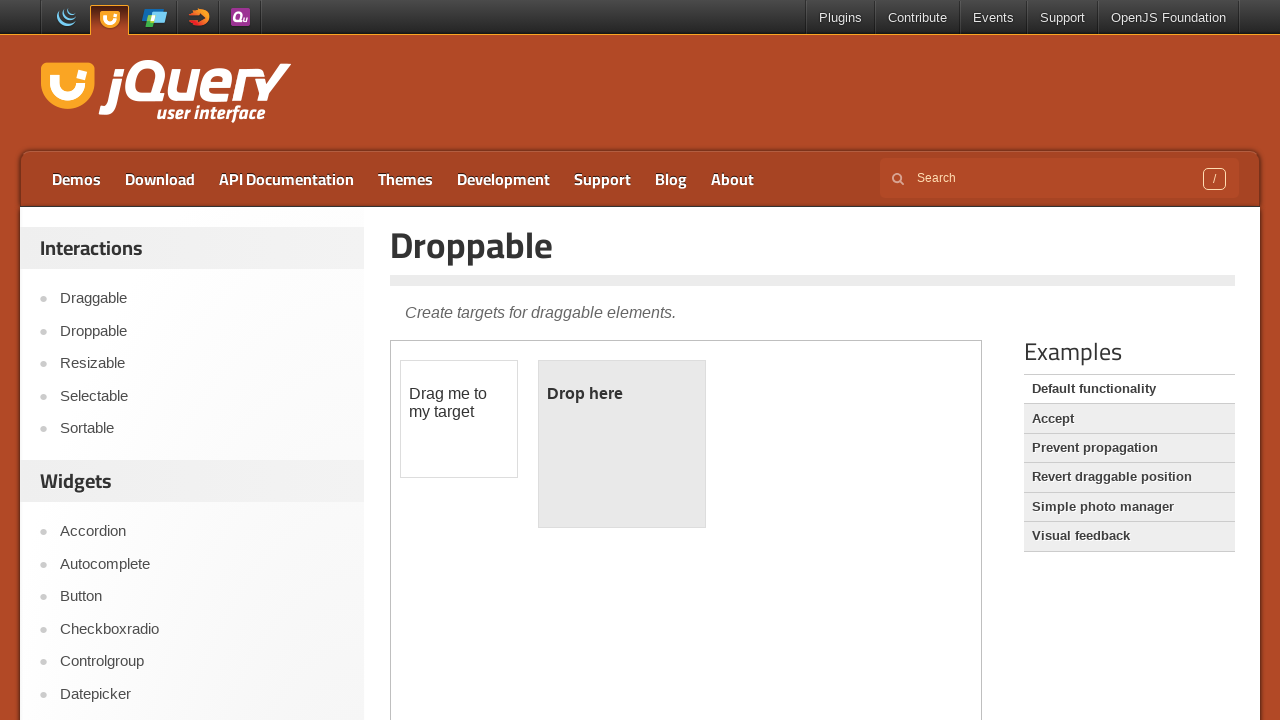

Located the iframe containing the drag and drop demo
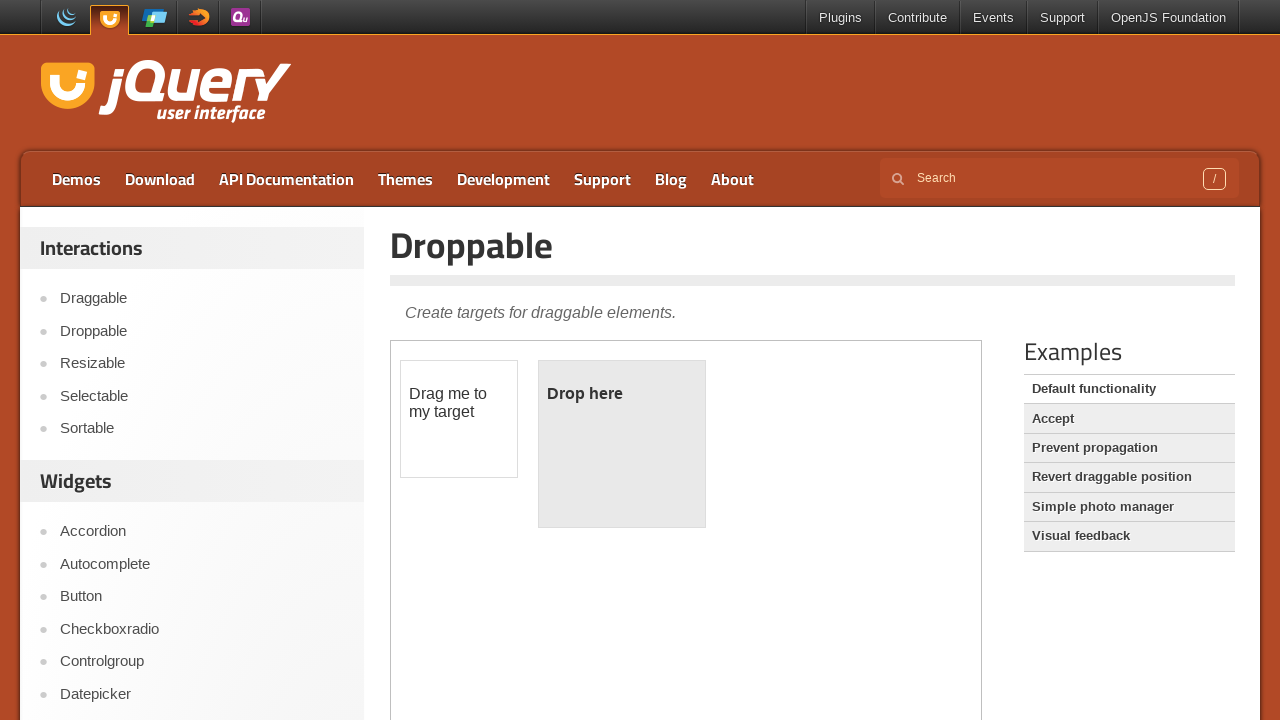

Located the draggable element
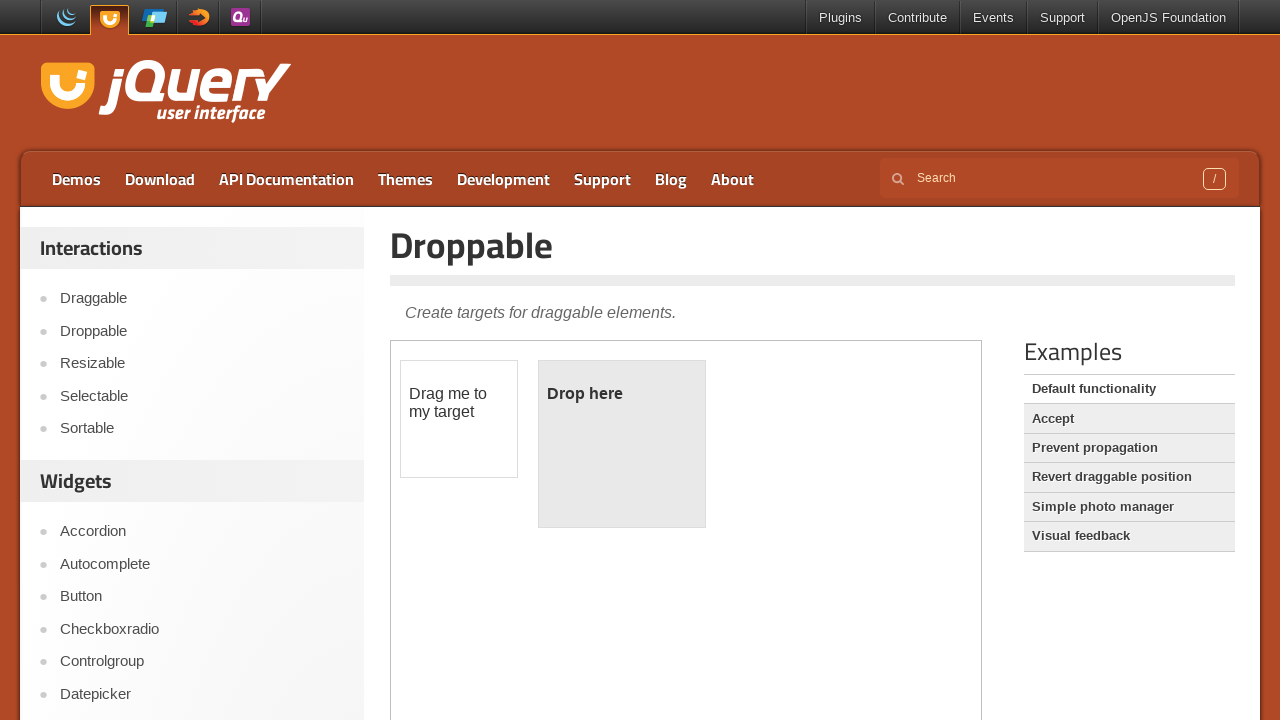

Located the droppable target area
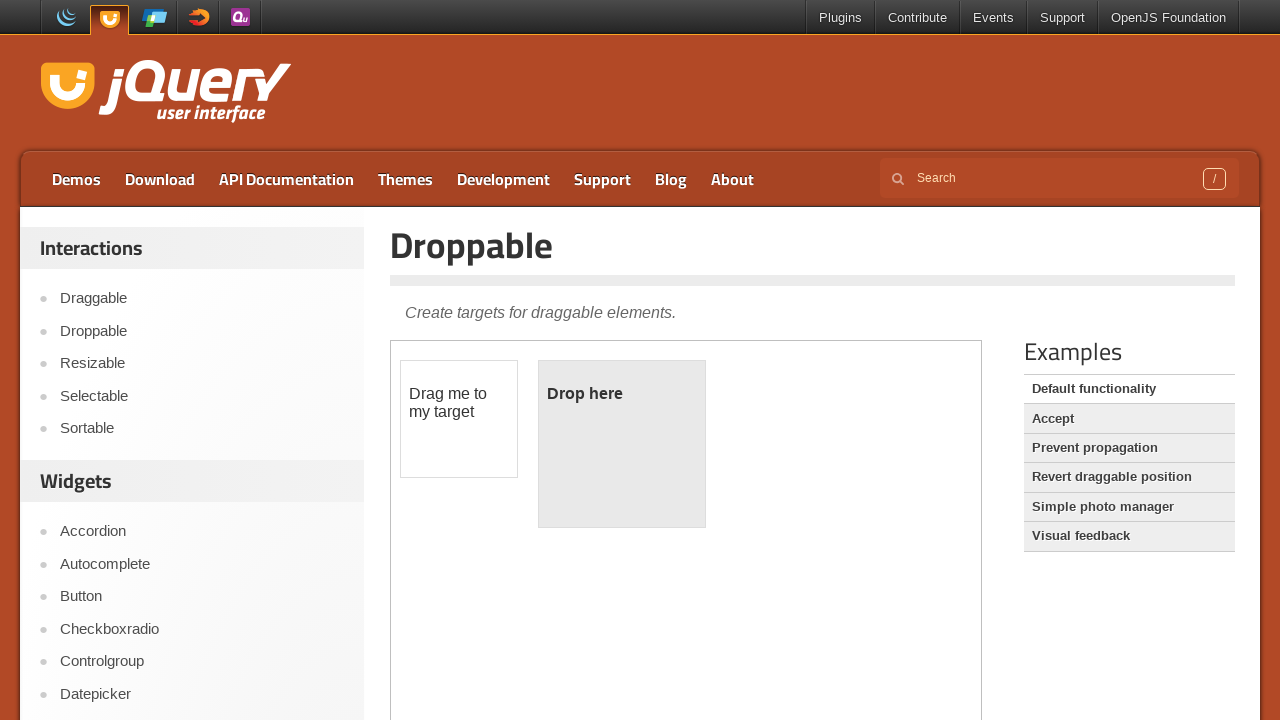

Dragged the draggable element onto the droppable target area at (622, 444)
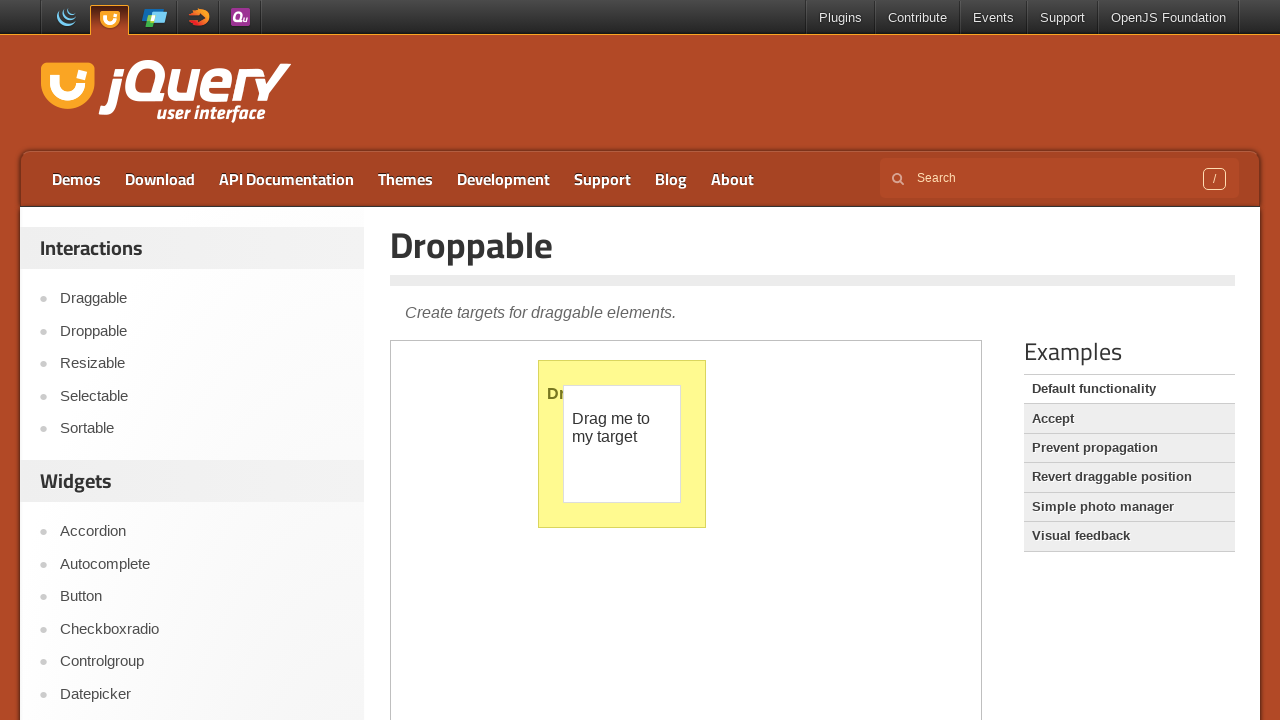

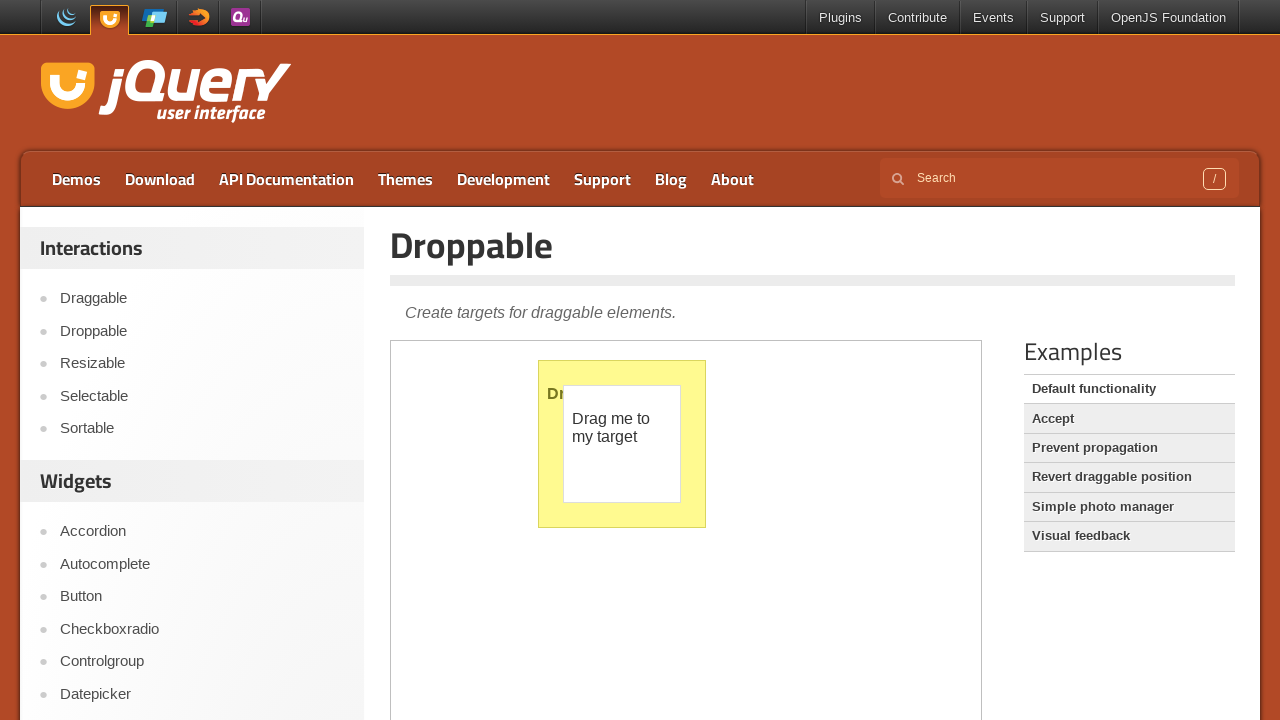